Tests that the 'Yes' radio button is clickable and displays a success message when selected

Starting URL: https://demoqa.com/radio-button

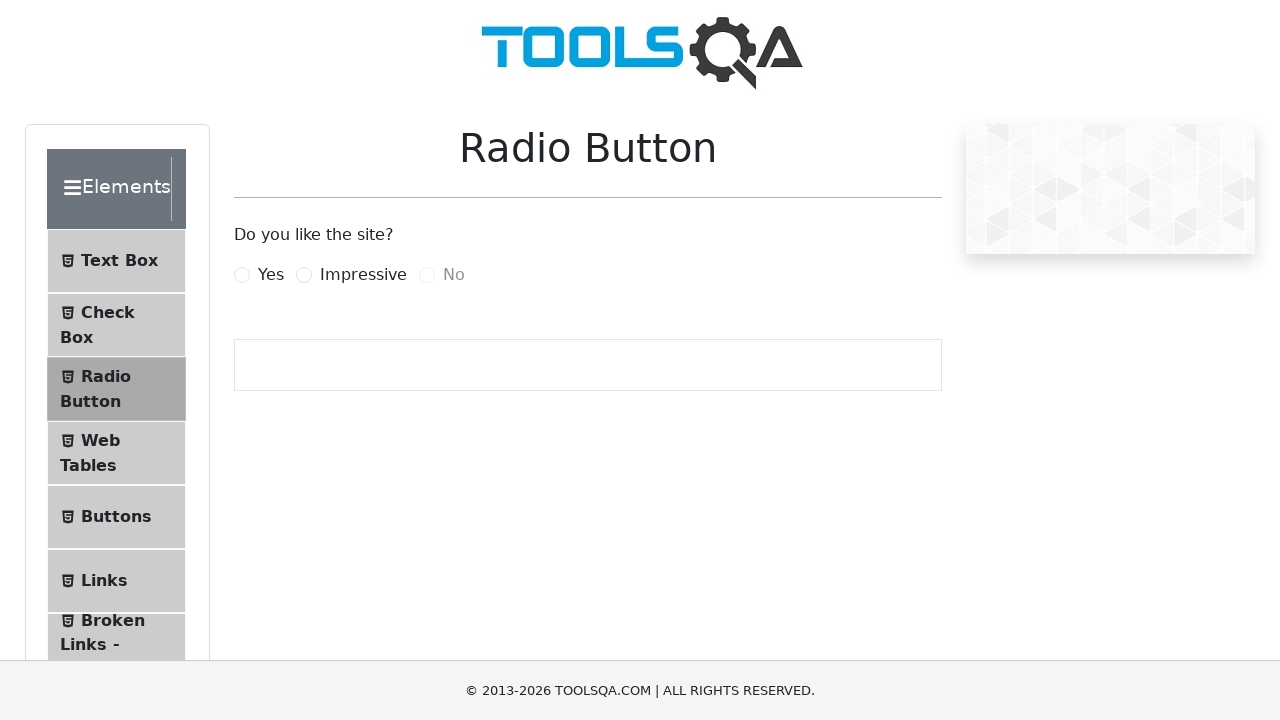

Navigated to radio button demo page
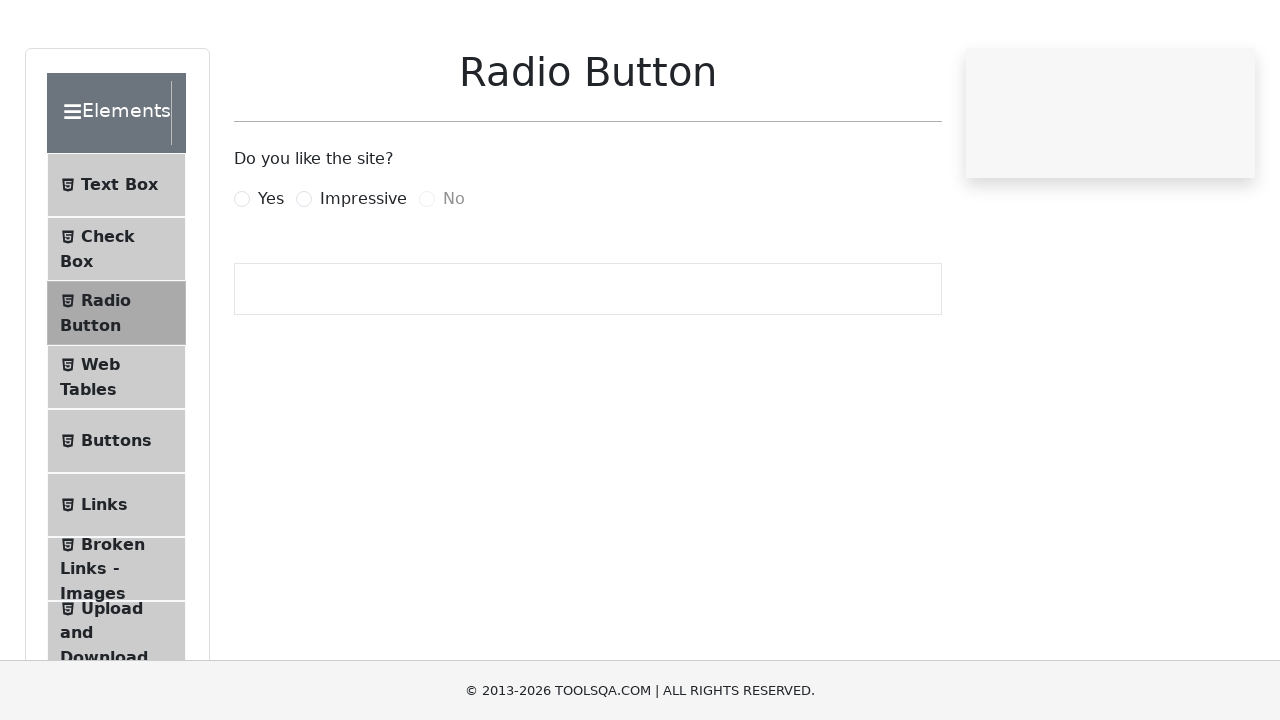

Clicked the 'Yes' radio button label at (271, 275) on label[for="yesRadio"]
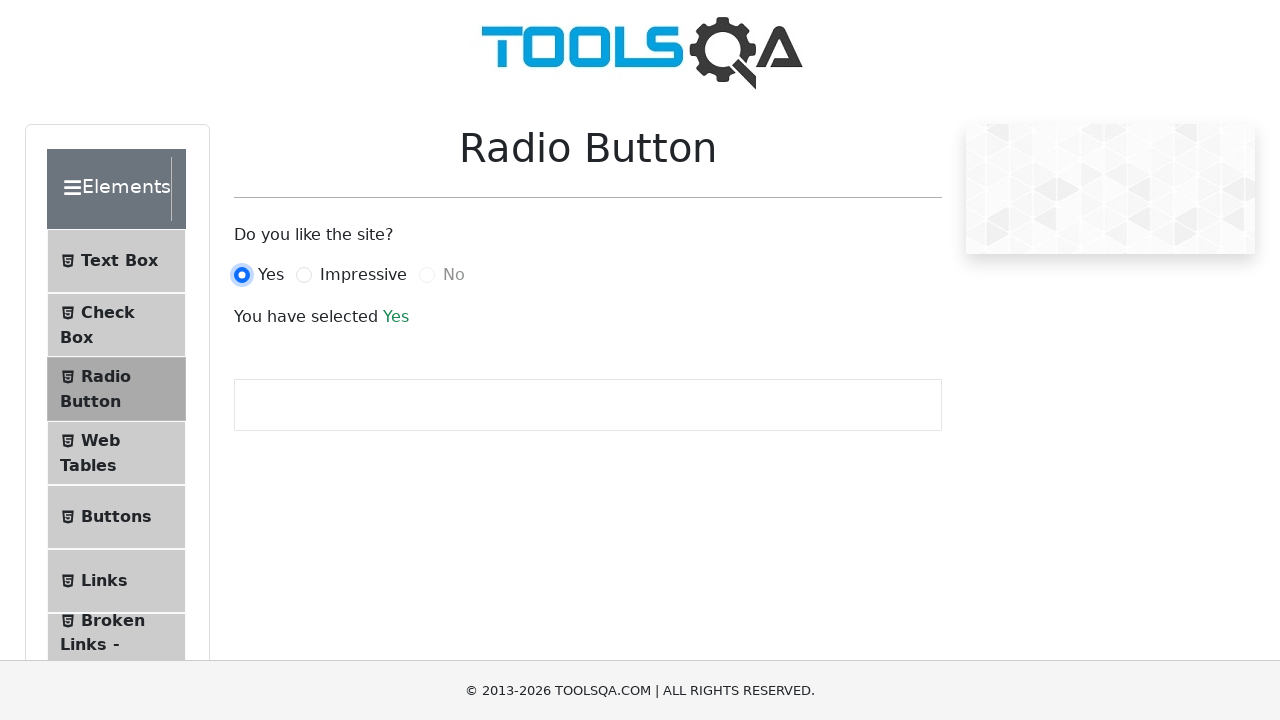

Success message appeared confirming 'Yes' selection
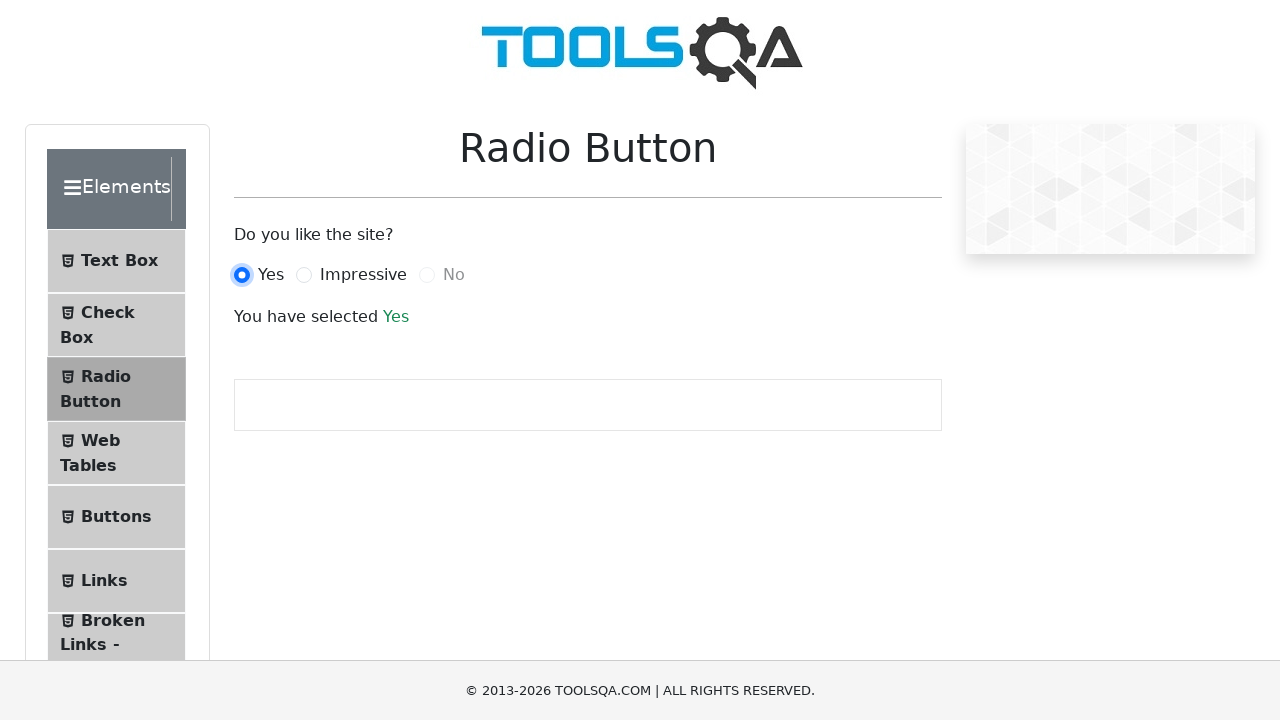

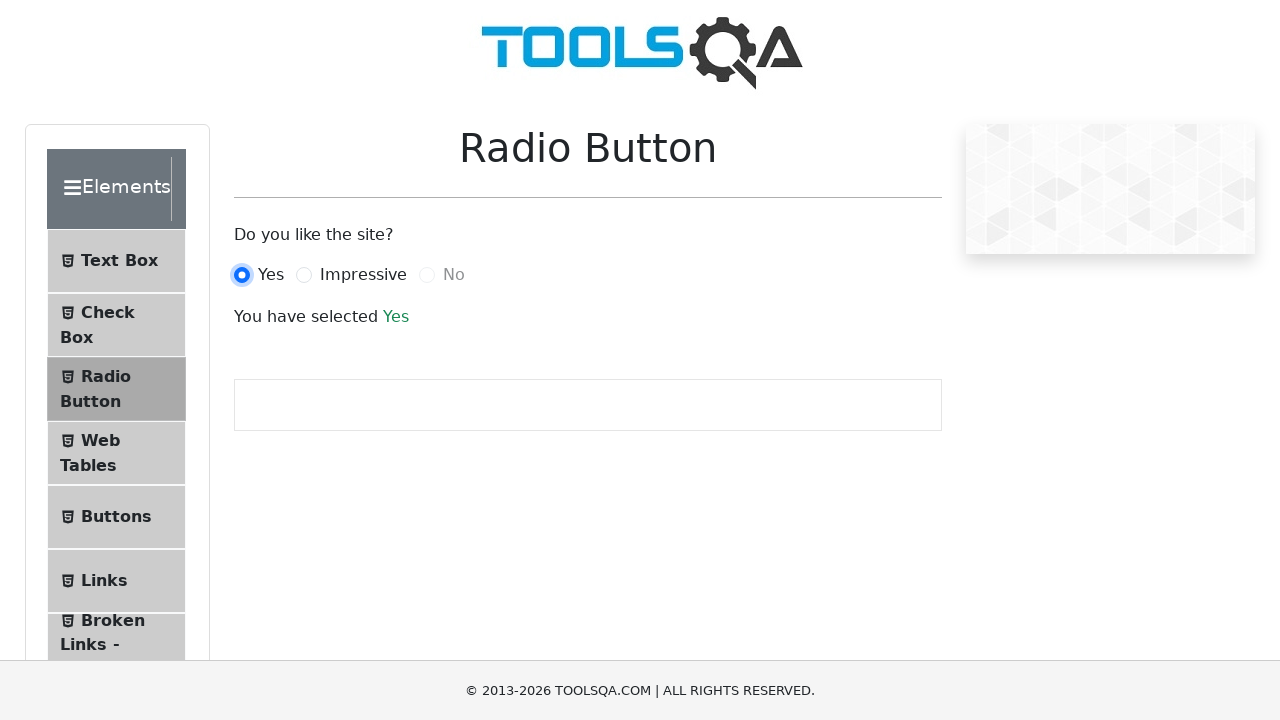